Tests JavaScript prompt dialog by entering text and accepting it, then verifying the entered text is displayed

Starting URL: https://automationfc.github.io/basic-form/index.html

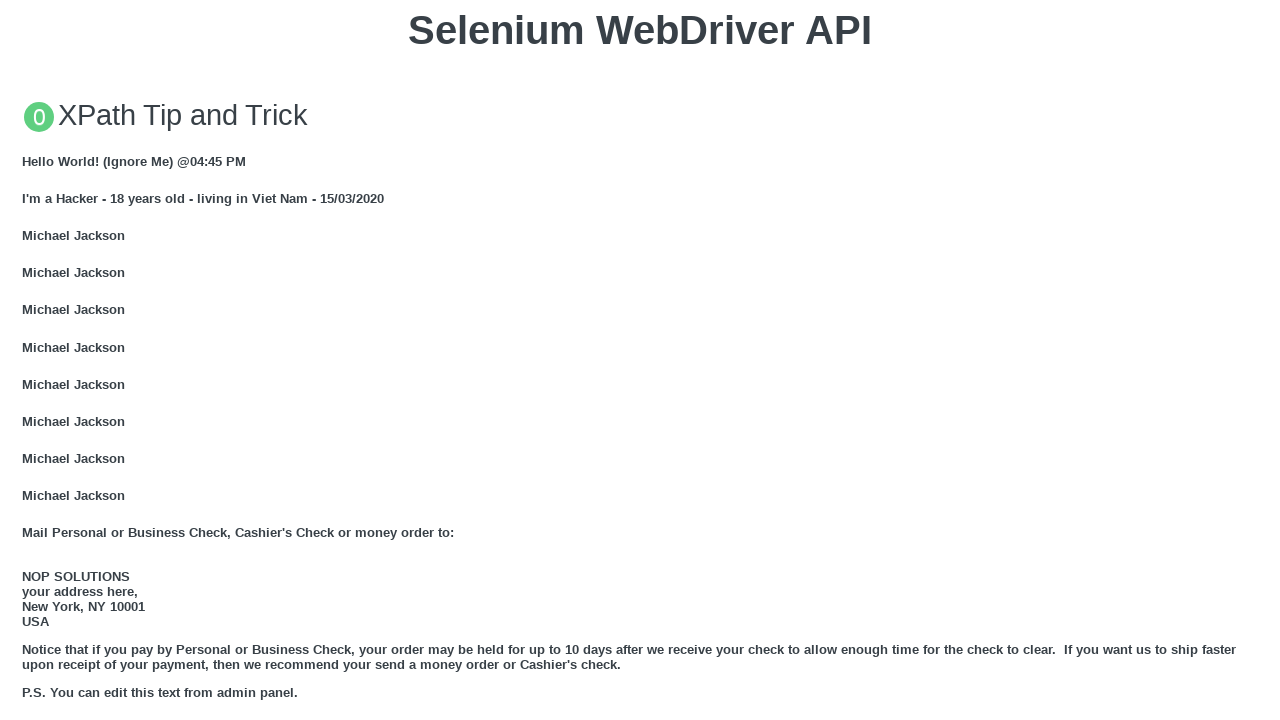

Set up dialog handler to accept prompt with 'Fullstack Selenium Java'
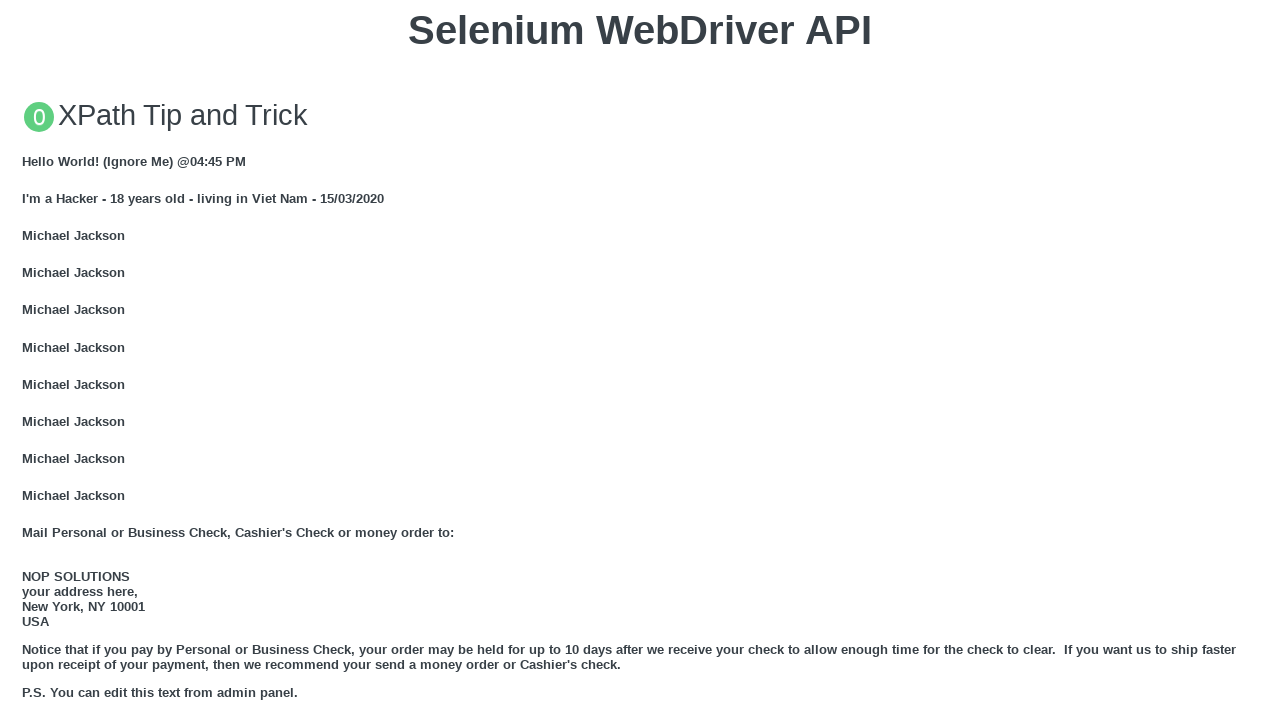

Clicked 'Click for JS Prompt' button to trigger JavaScript prompt dialog at (640, 360) on xpath=//button[text()='Click for JS Prompt']
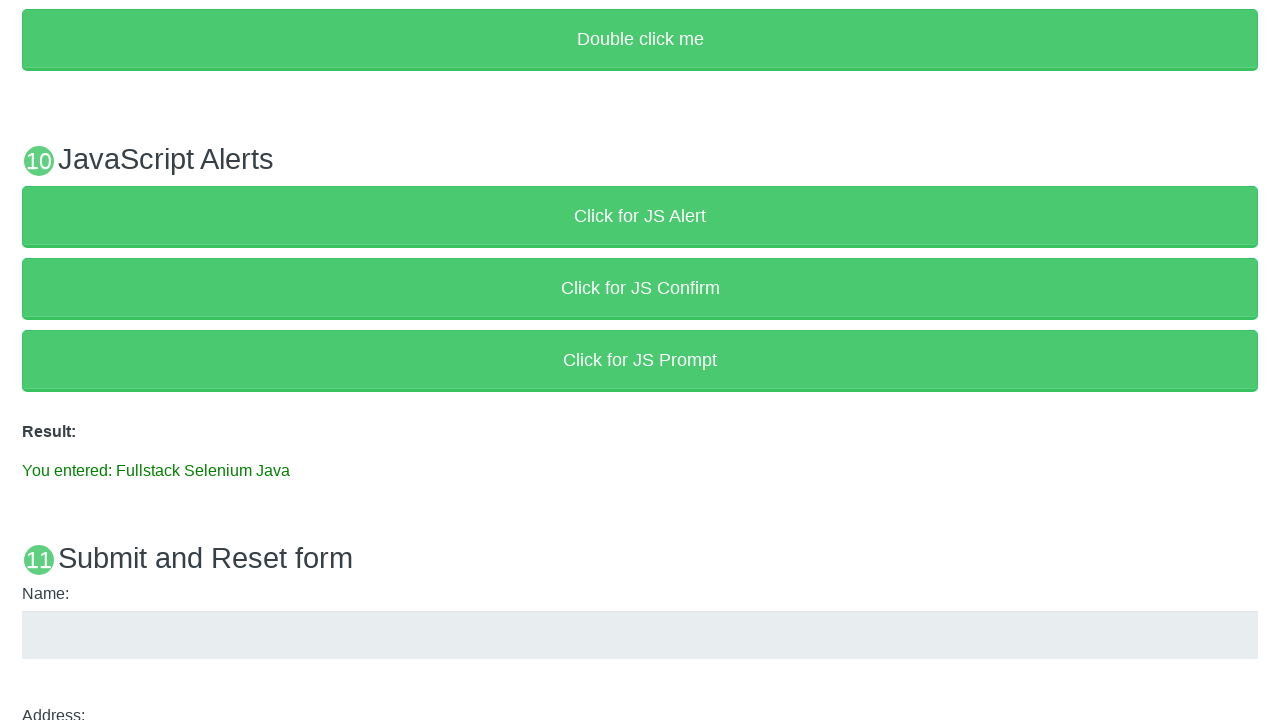

Verified that result text displays 'You entered: Fullstack Selenium Java'
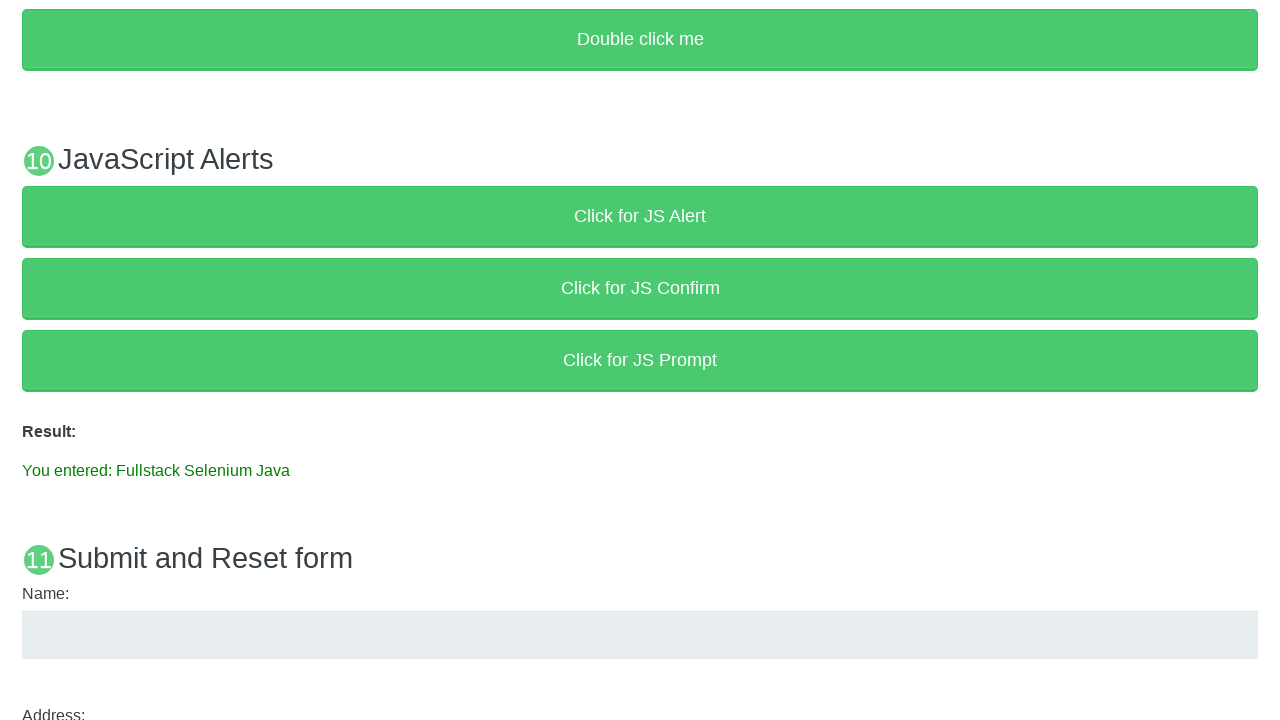

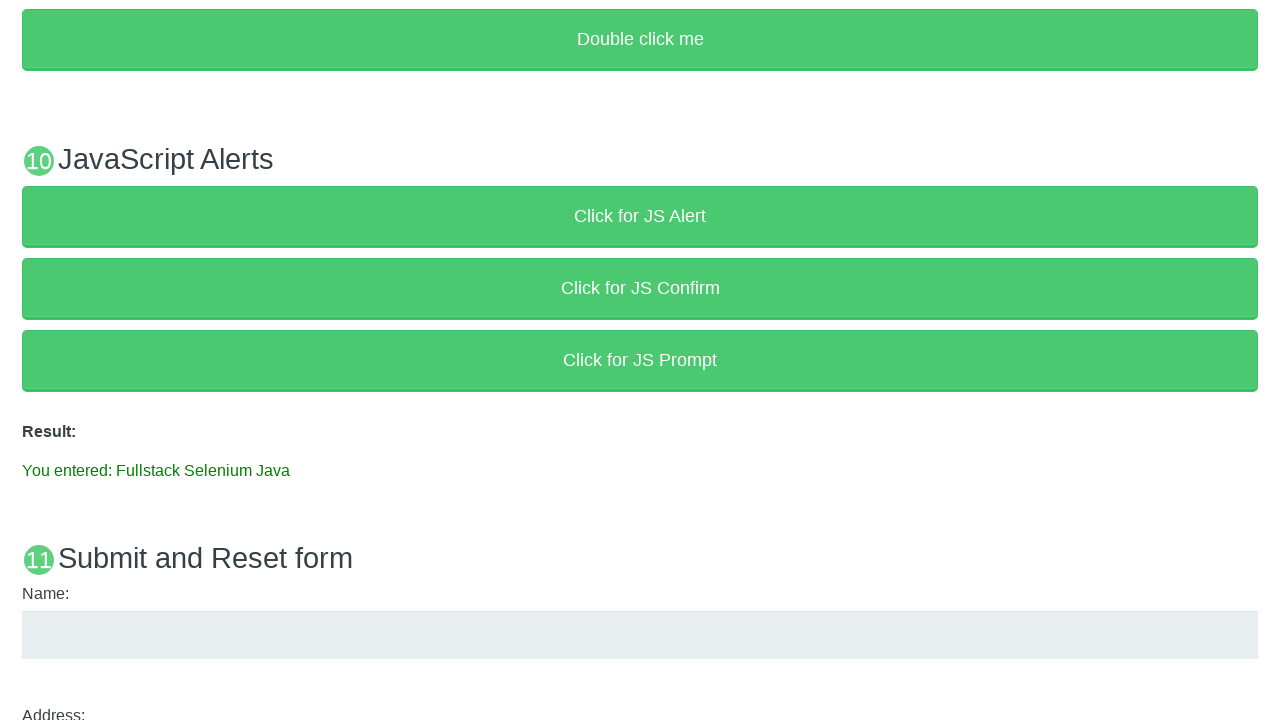